Tests drag and drop functionality by dragging an image to a drop zone

Starting URL: https://trytestingthis.netlify.app/

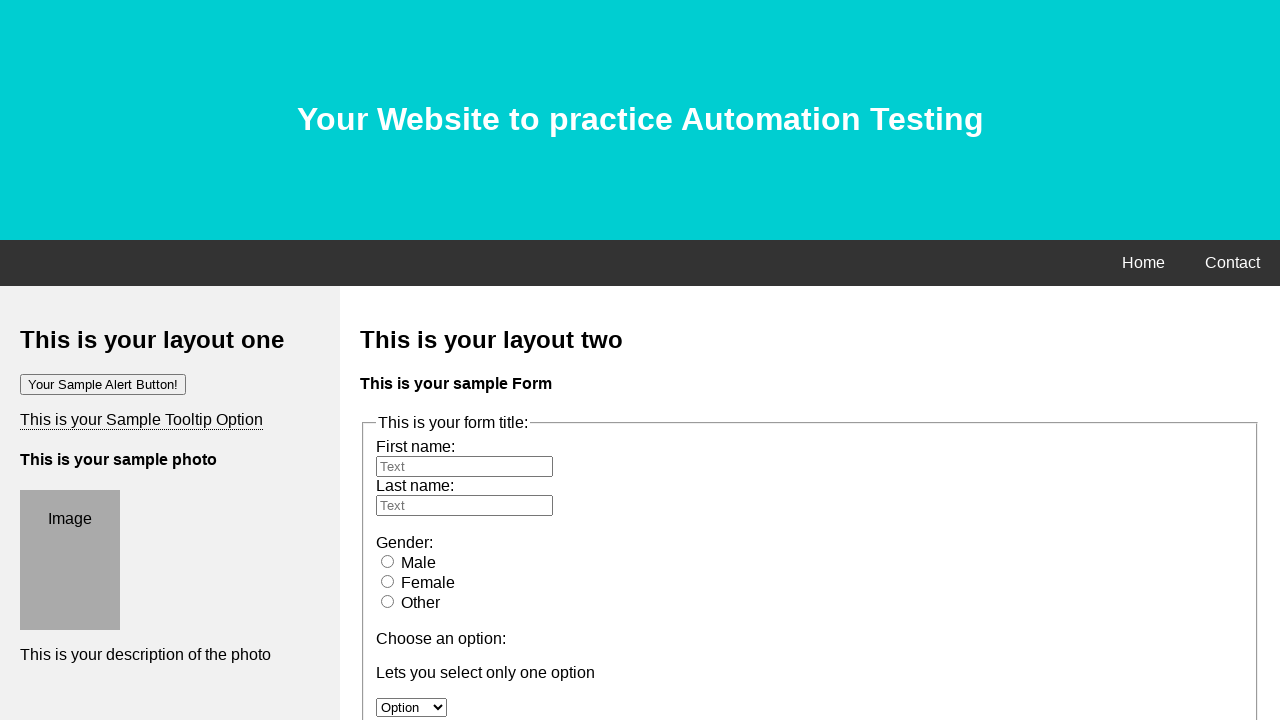

Navigated to the testing page
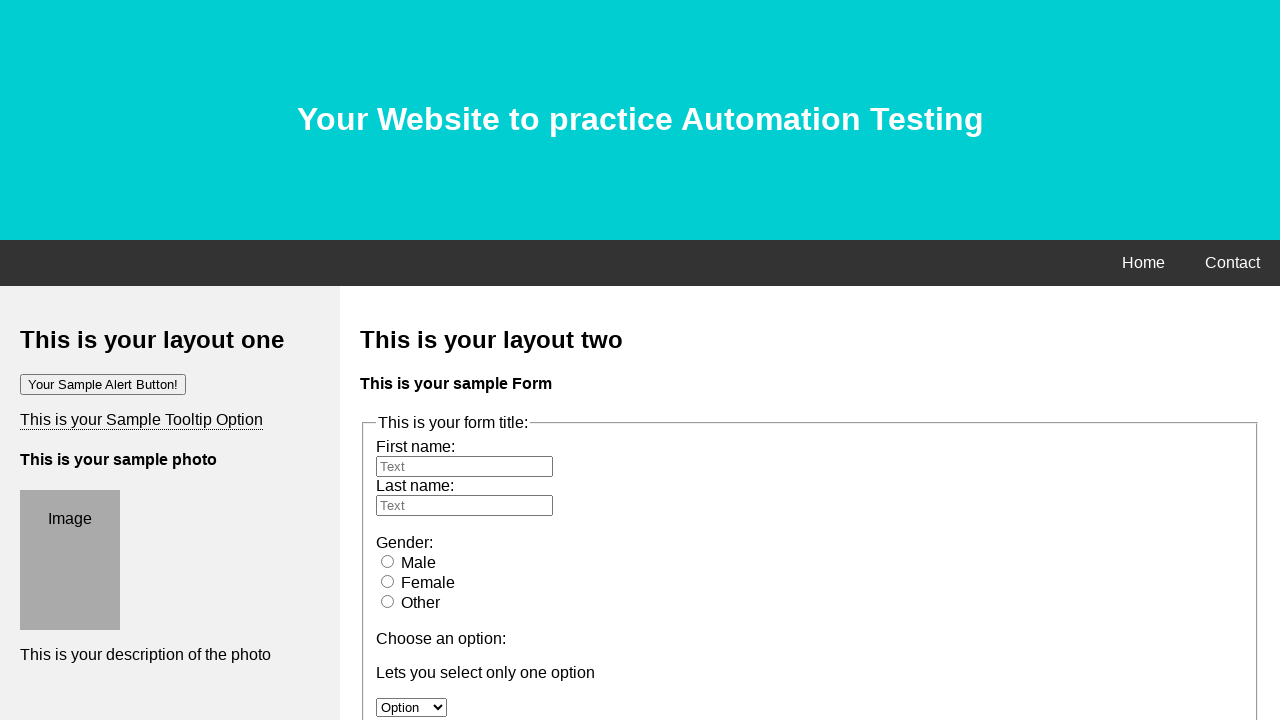

Dragged image to drop zone at (131, 181)
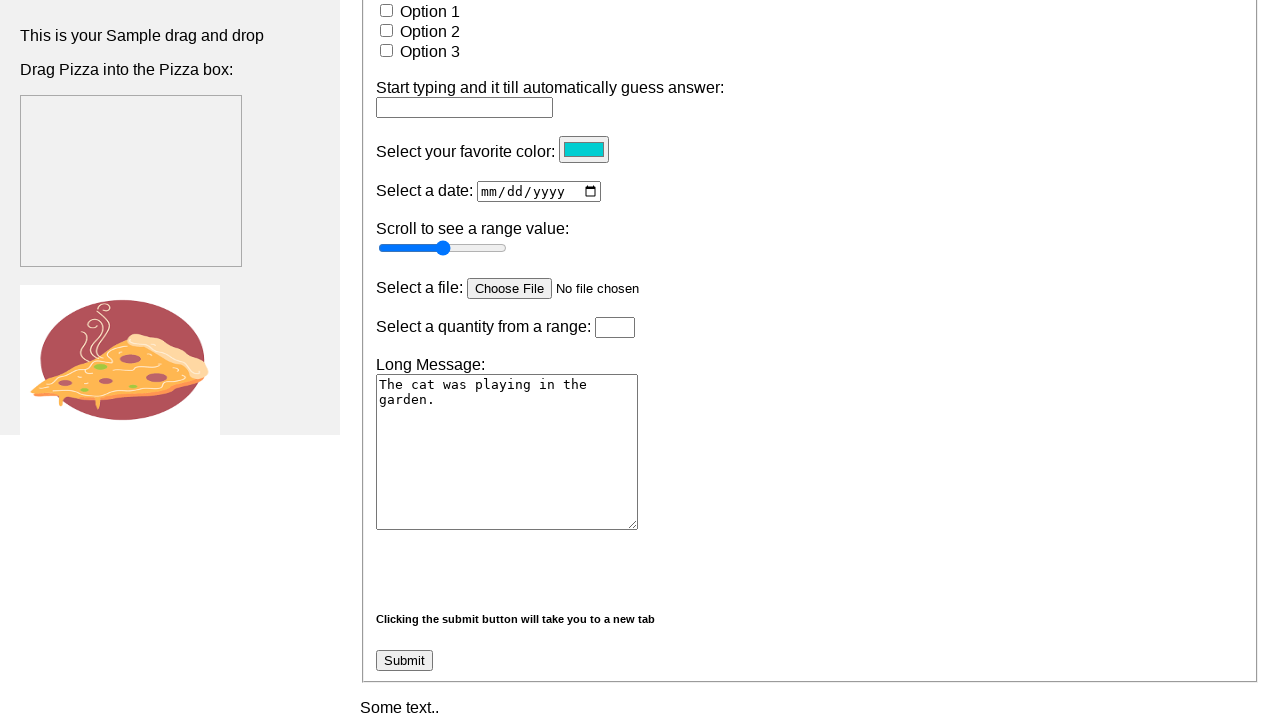

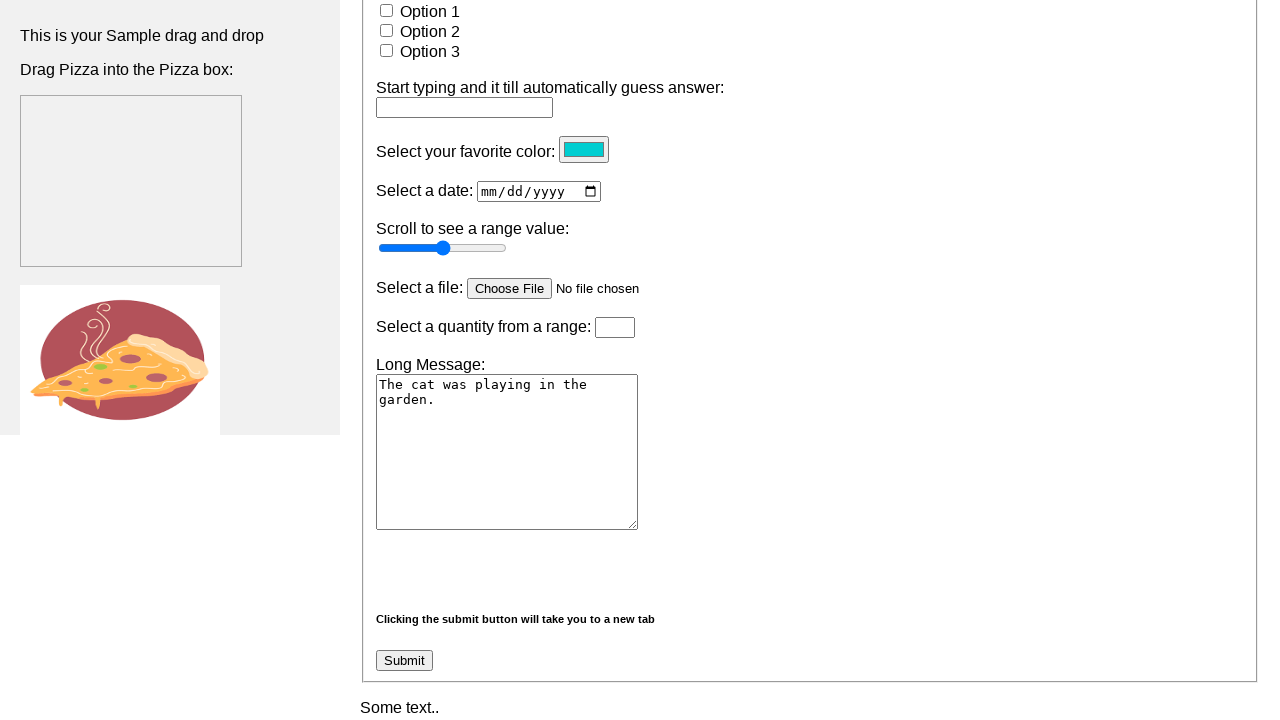